Navigates to Rubber Ducks page, clicks sort by name button, and verifies ducks are sorted alphabetically

Starting URL: http://litecart.stqa.ru/en/

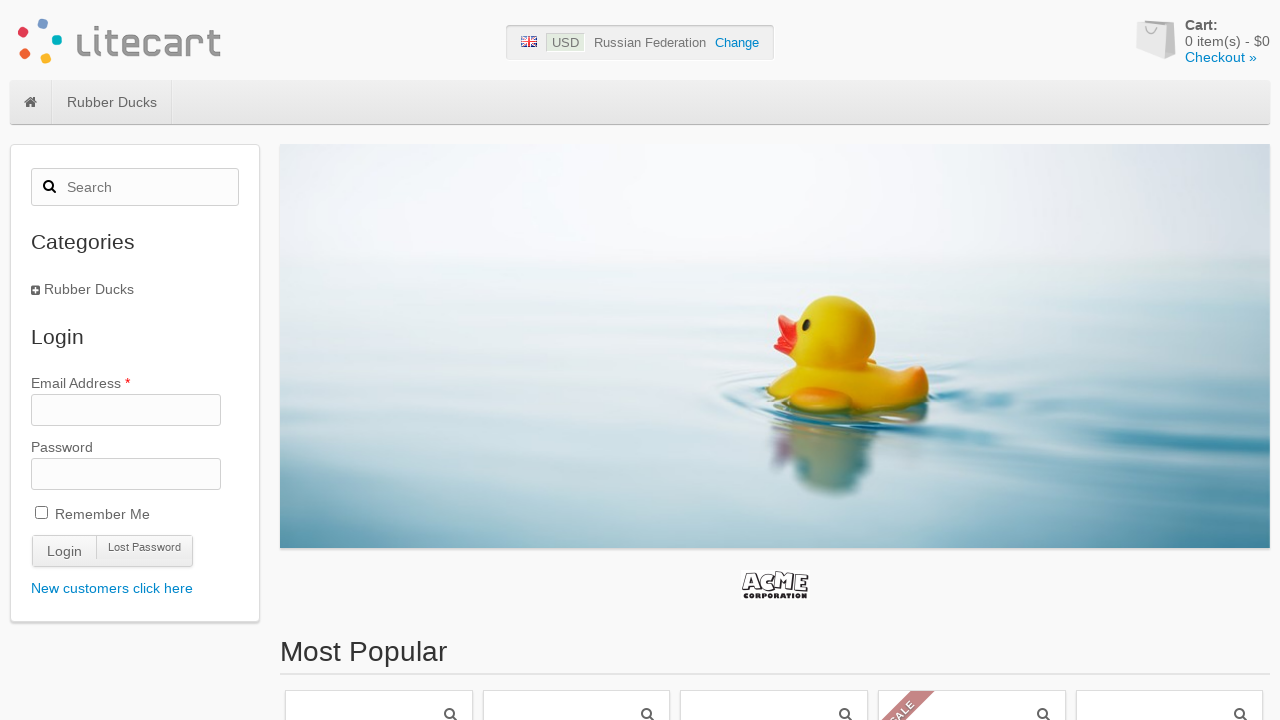

Clicked on Rubber Ducks menu item at (112, 102) on #site-menu .category-1 > a
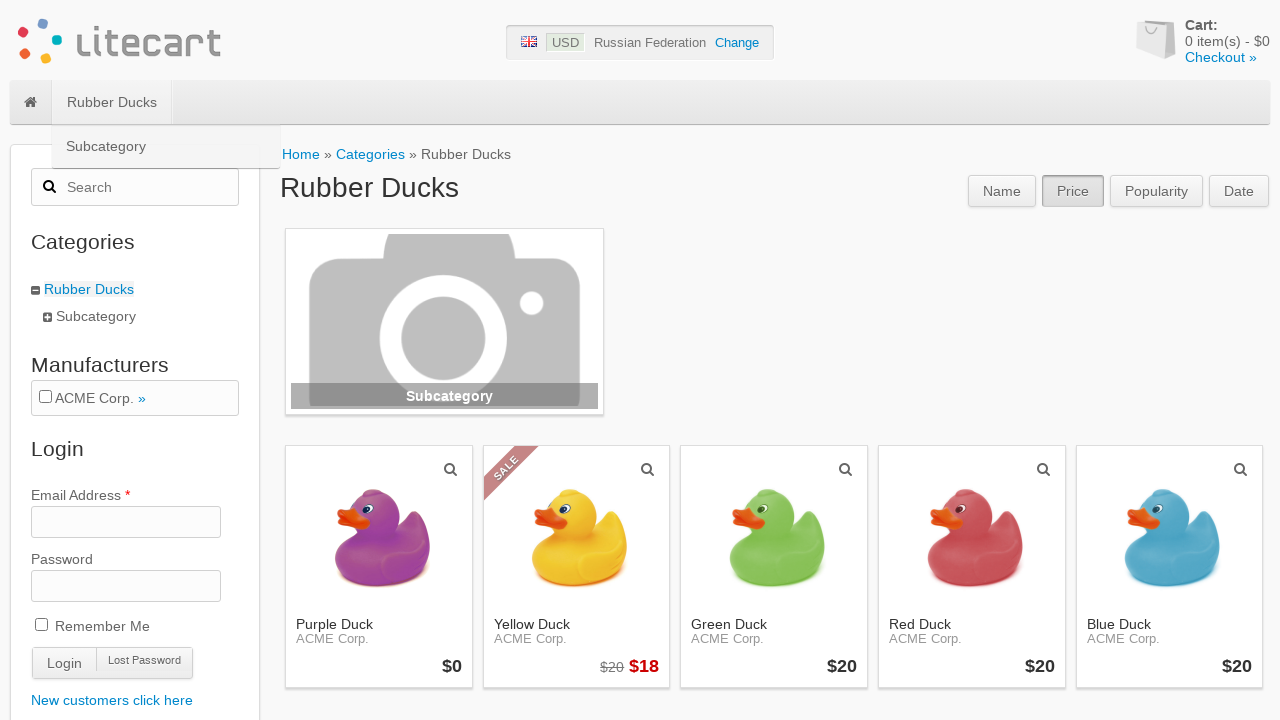

Clicked sort by name button at (1002, 191) on nav.filter > a:first-child
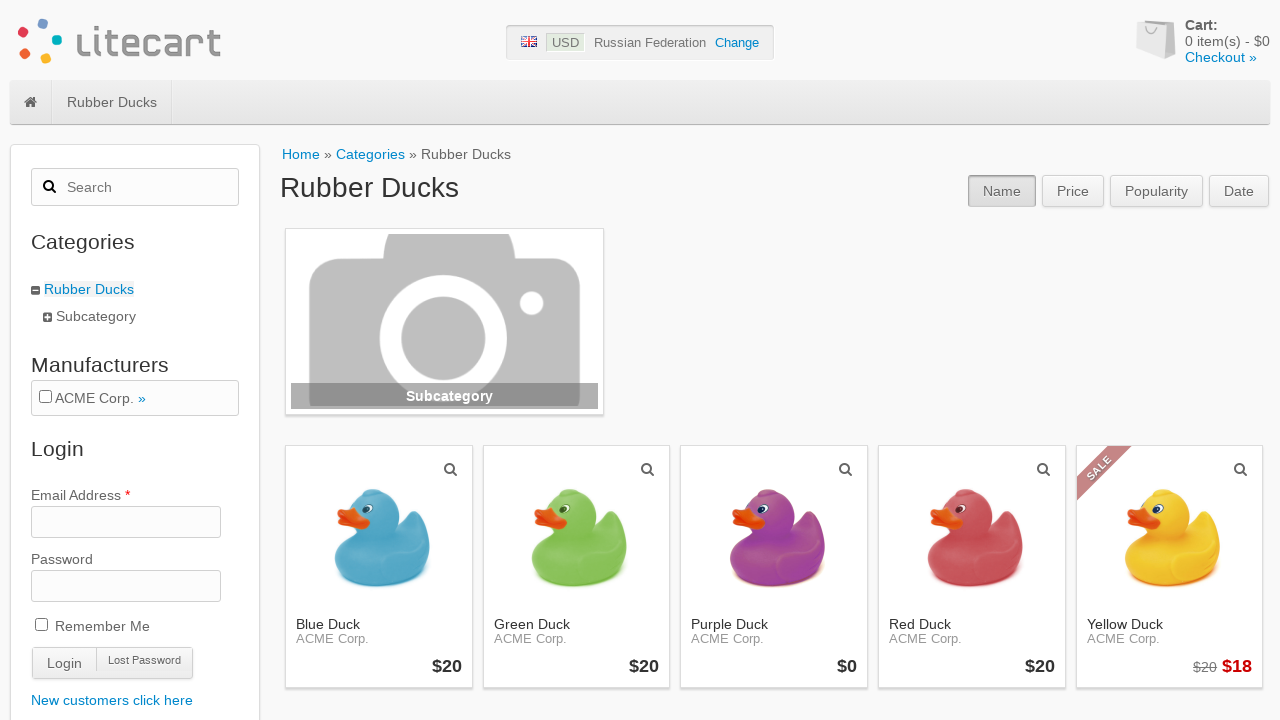

Duck names loaded and visible after sorting
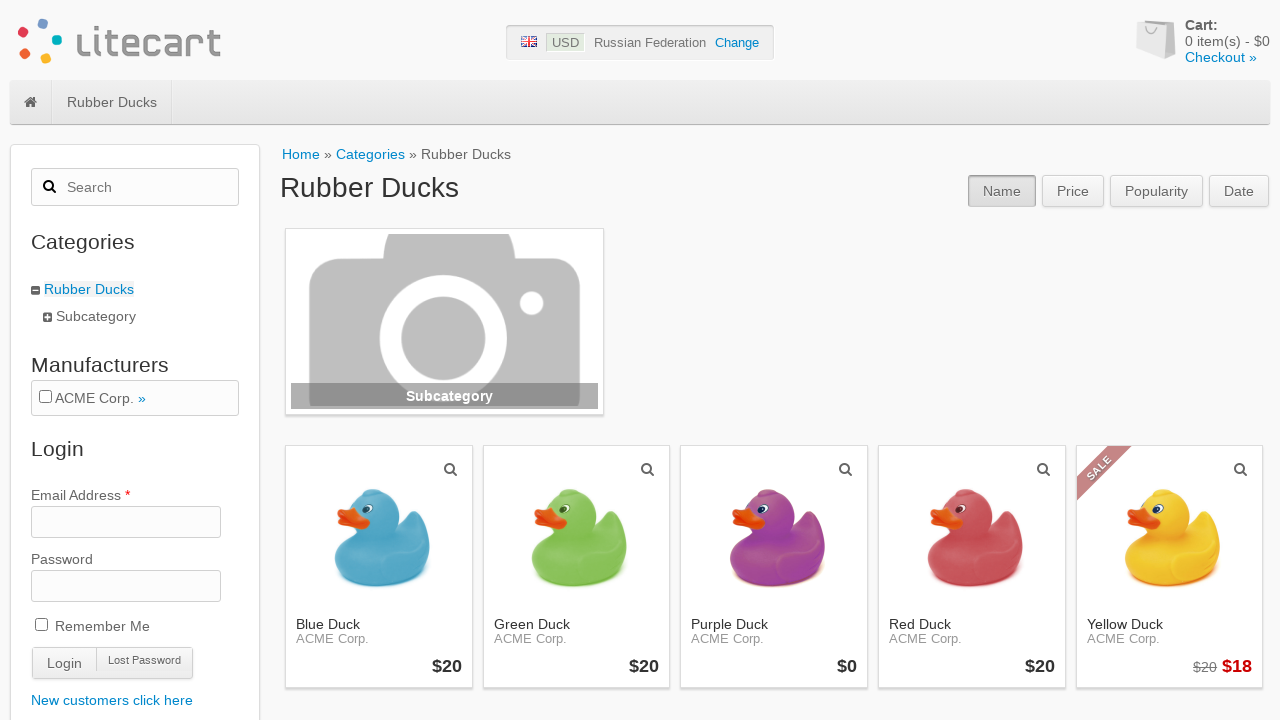

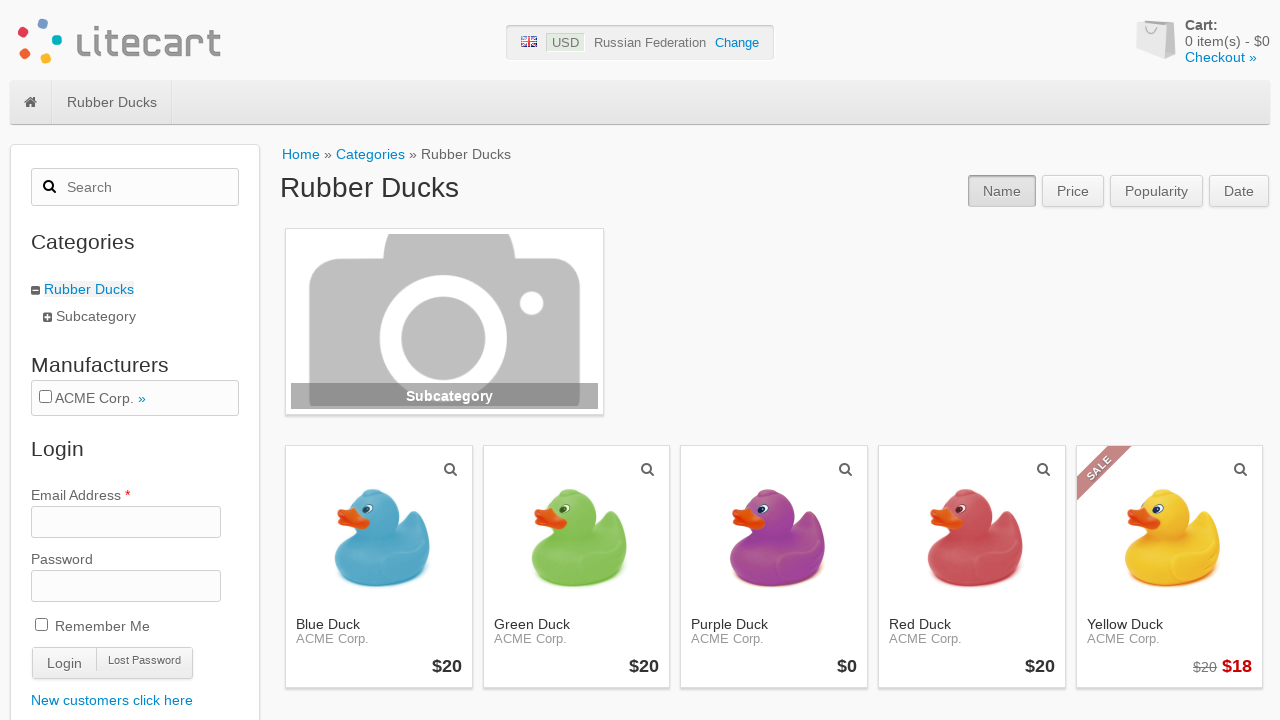